Tests notification messages by navigating to the Notification Messages section and clicking to generate a new notification

Starting URL: http://the-internet.herokuapp.com

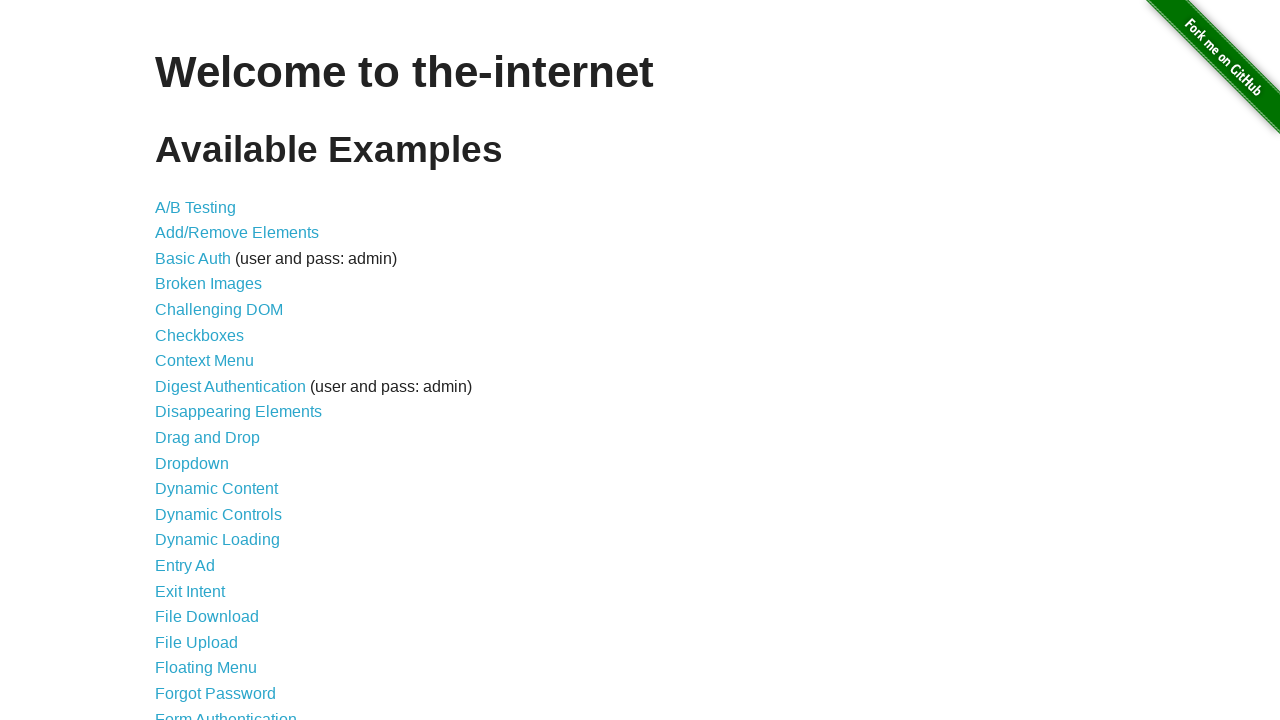

Clicked on Notification Messages link at (234, 420) on a:has-text('Notification Messages')
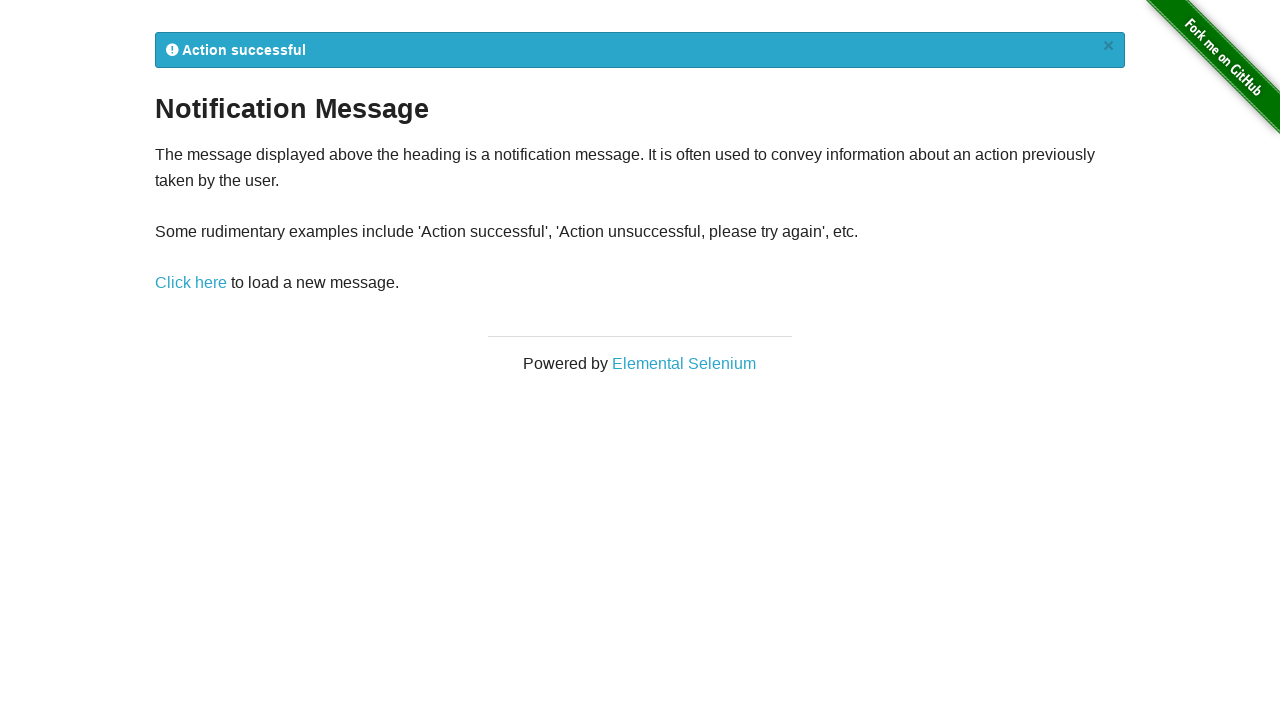

Notification message appeared
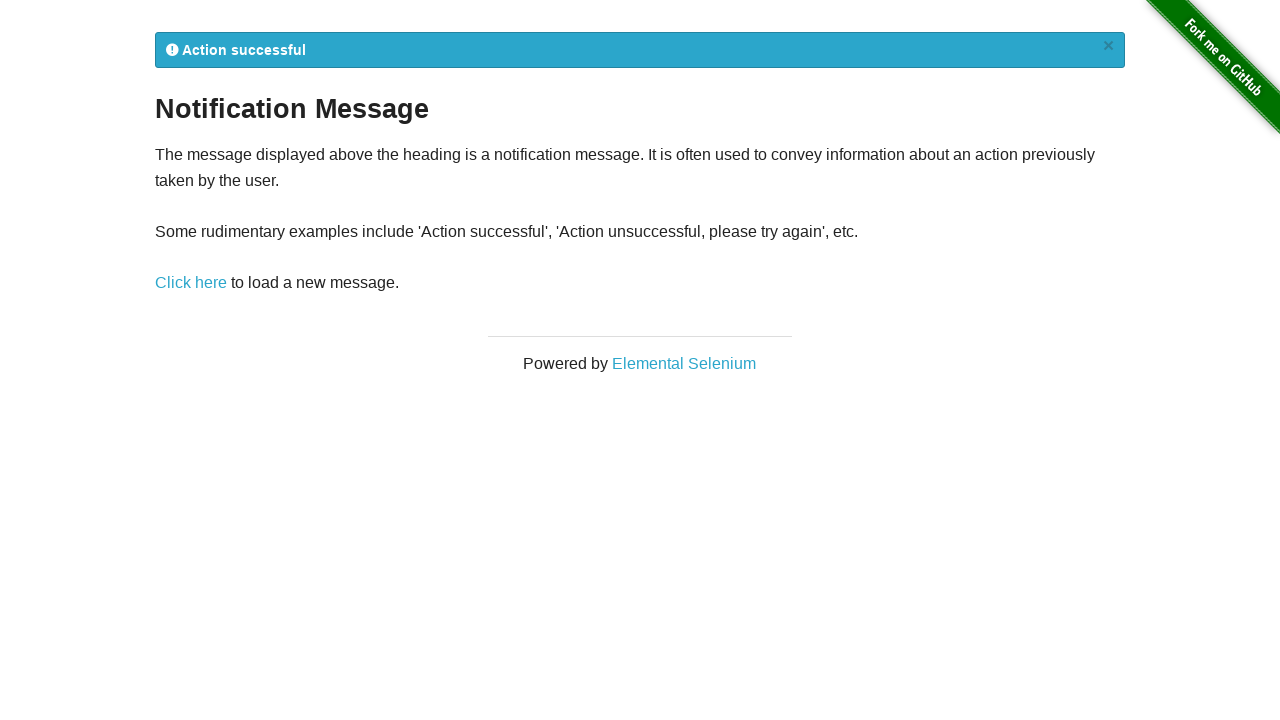

Clicked 'Click here' link to generate another notification at (191, 283) on a:has-text('Click here')
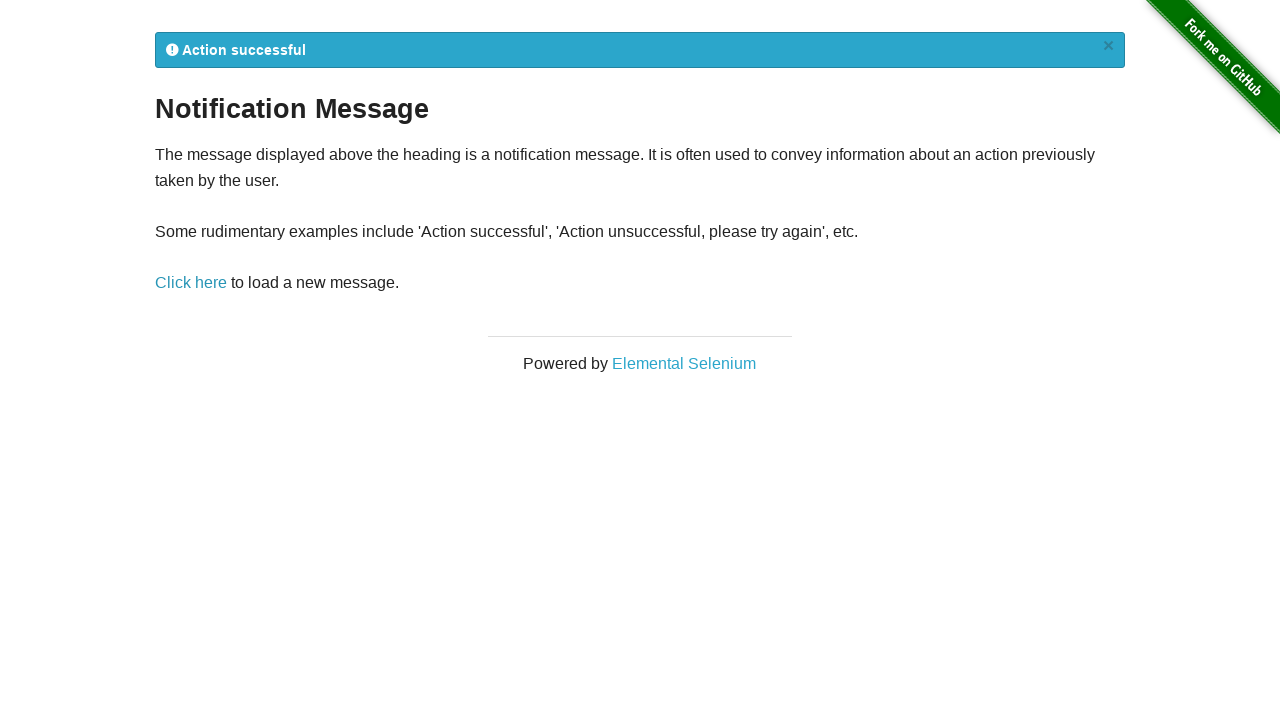

New notification message appeared
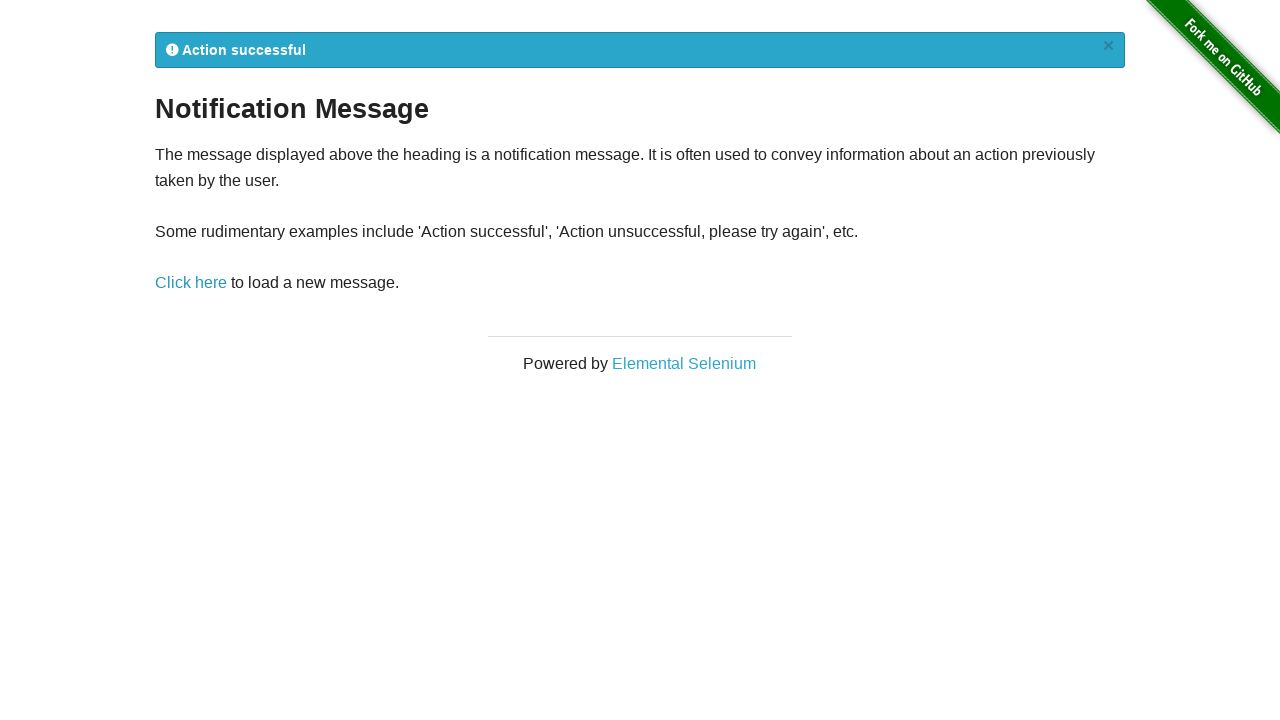

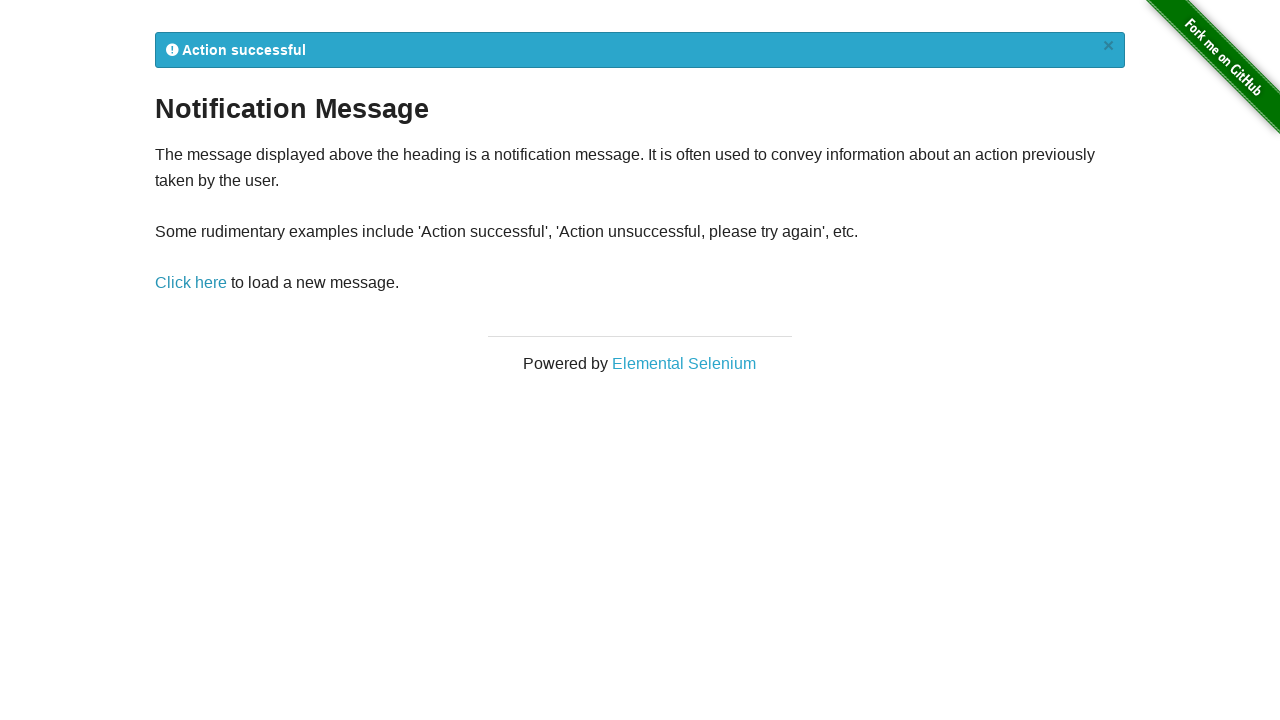